Tests radio button selection by clicking on the label text for the male gender option and verifying the correct radio button becomes selected

Starting URL: https://testotomasyonu.com/form

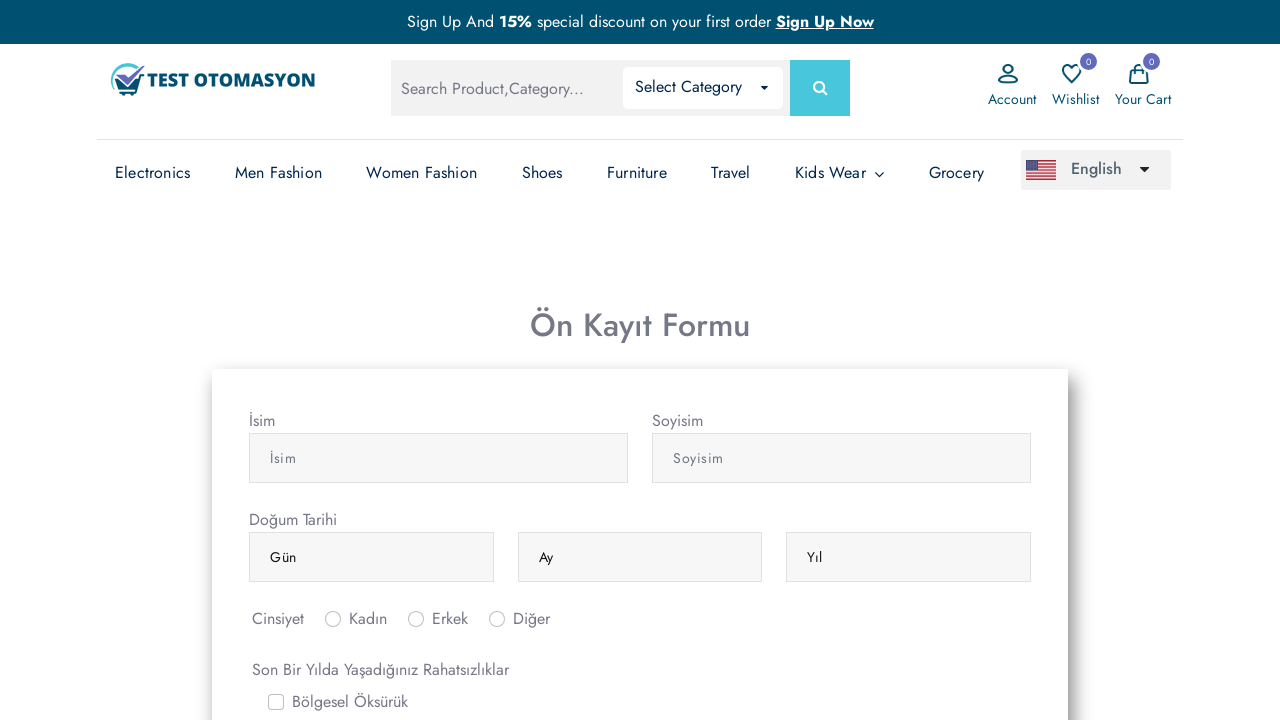

Clicked on the label text for male gender radio button at (450, 619) on label[for='inlineRadio2']
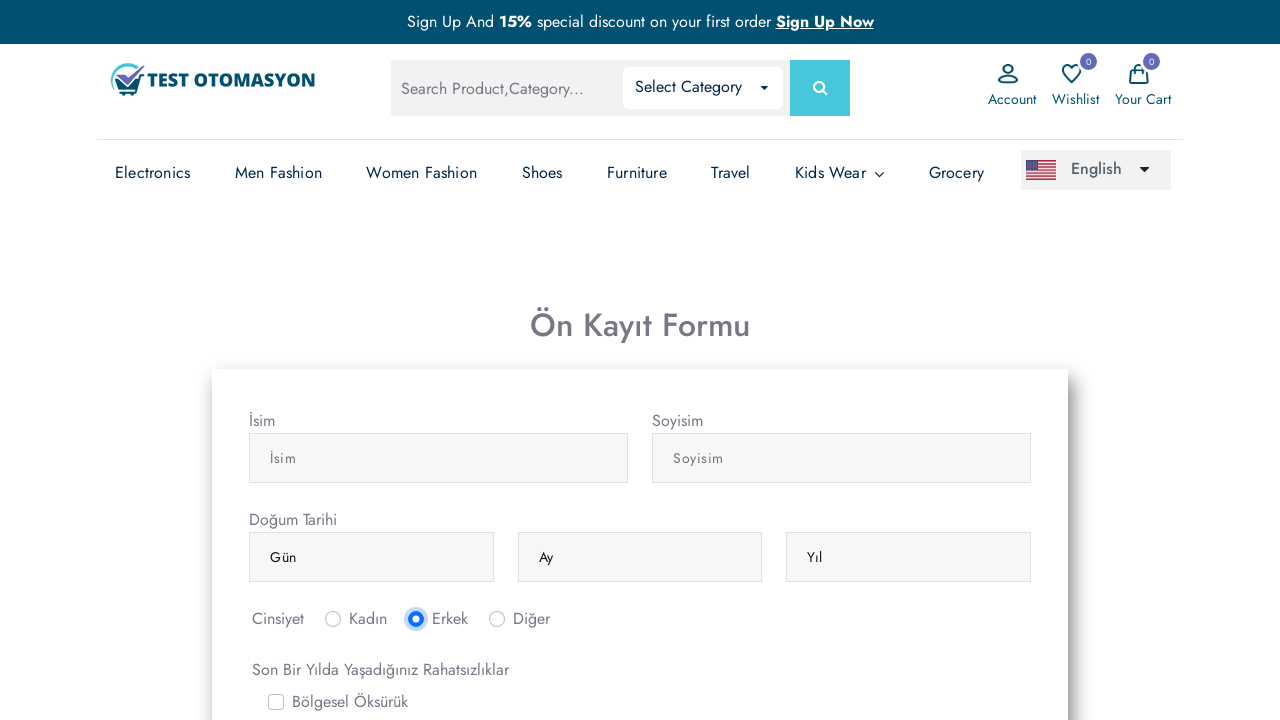

Located the male radio button element
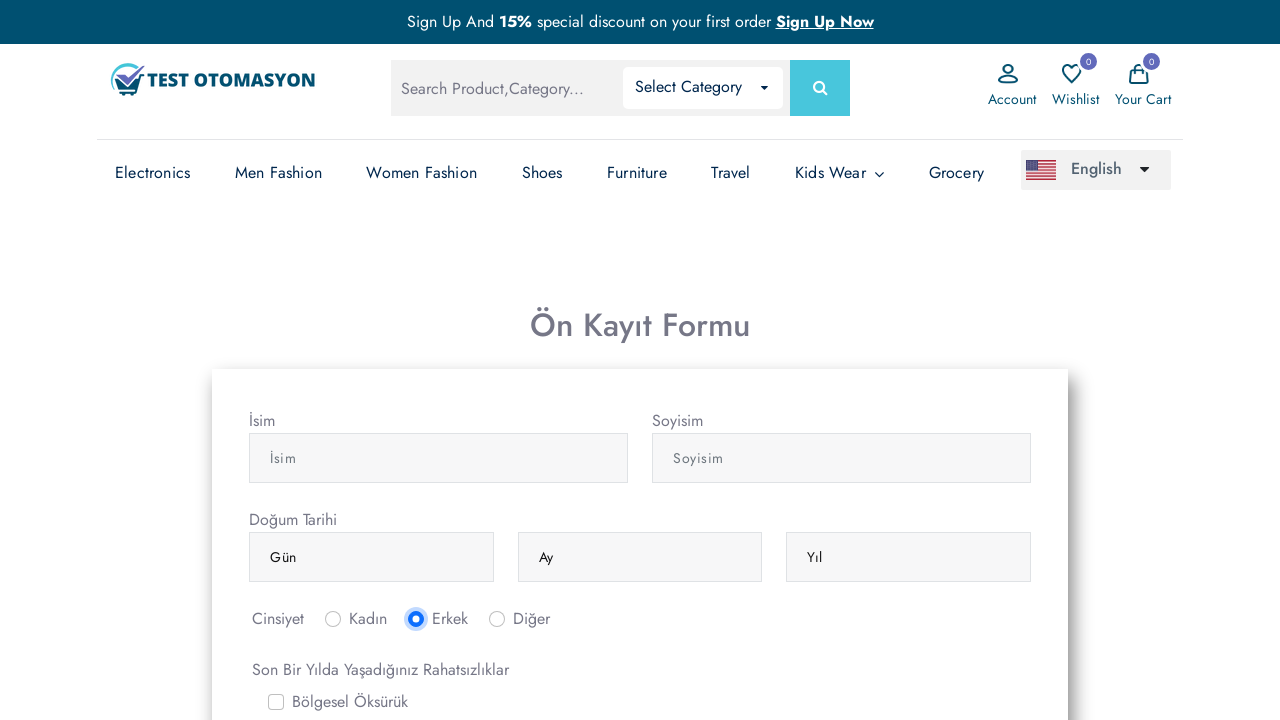

Verified male radio button is selected
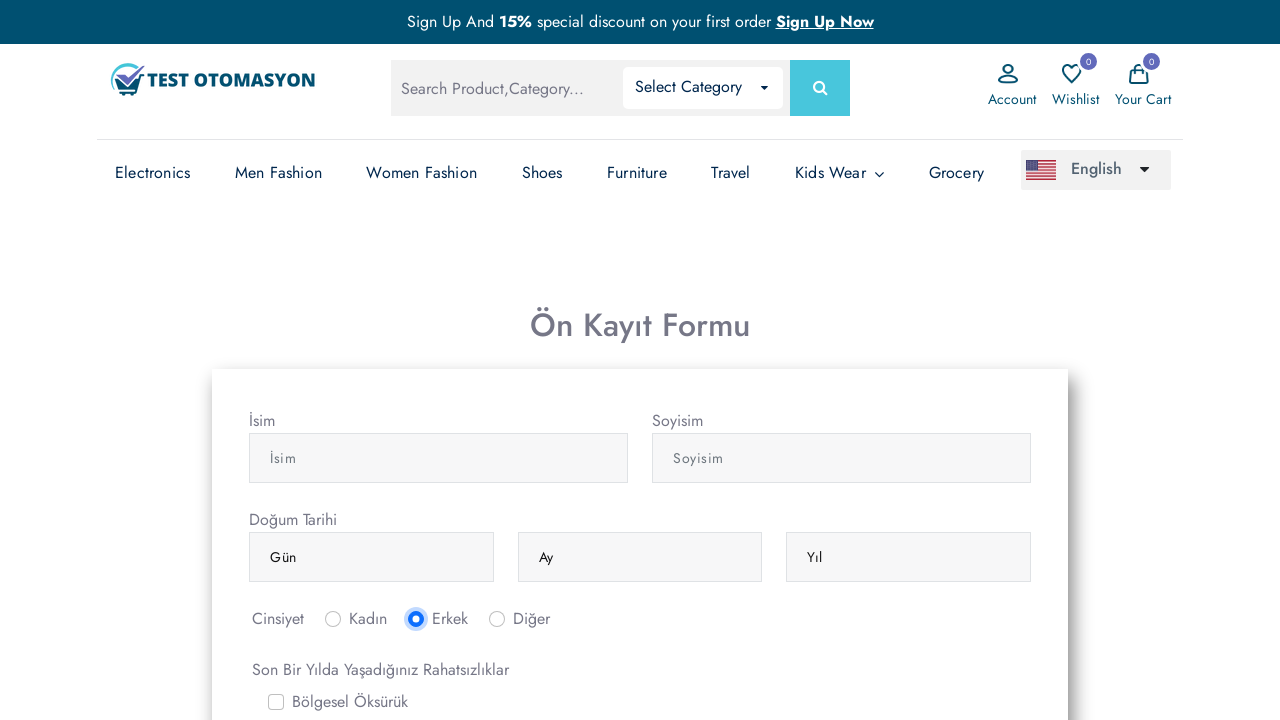

Located the female radio button element
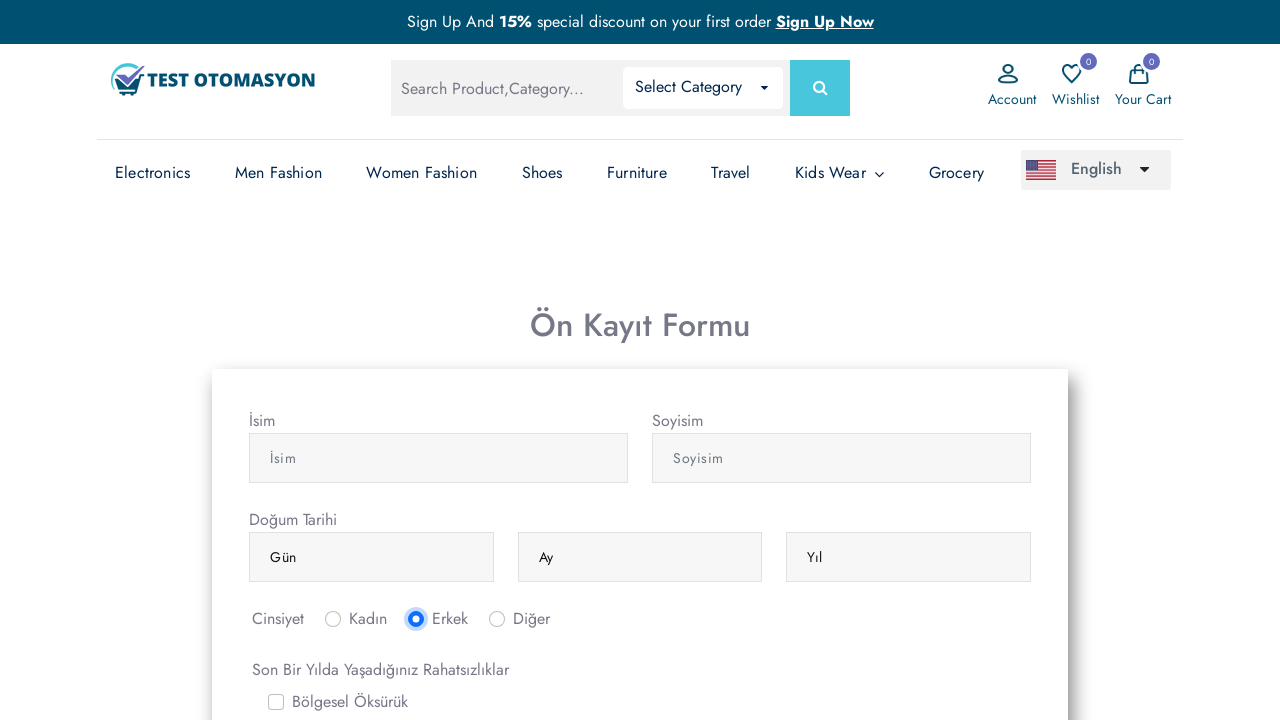

Verified female radio button is not selected
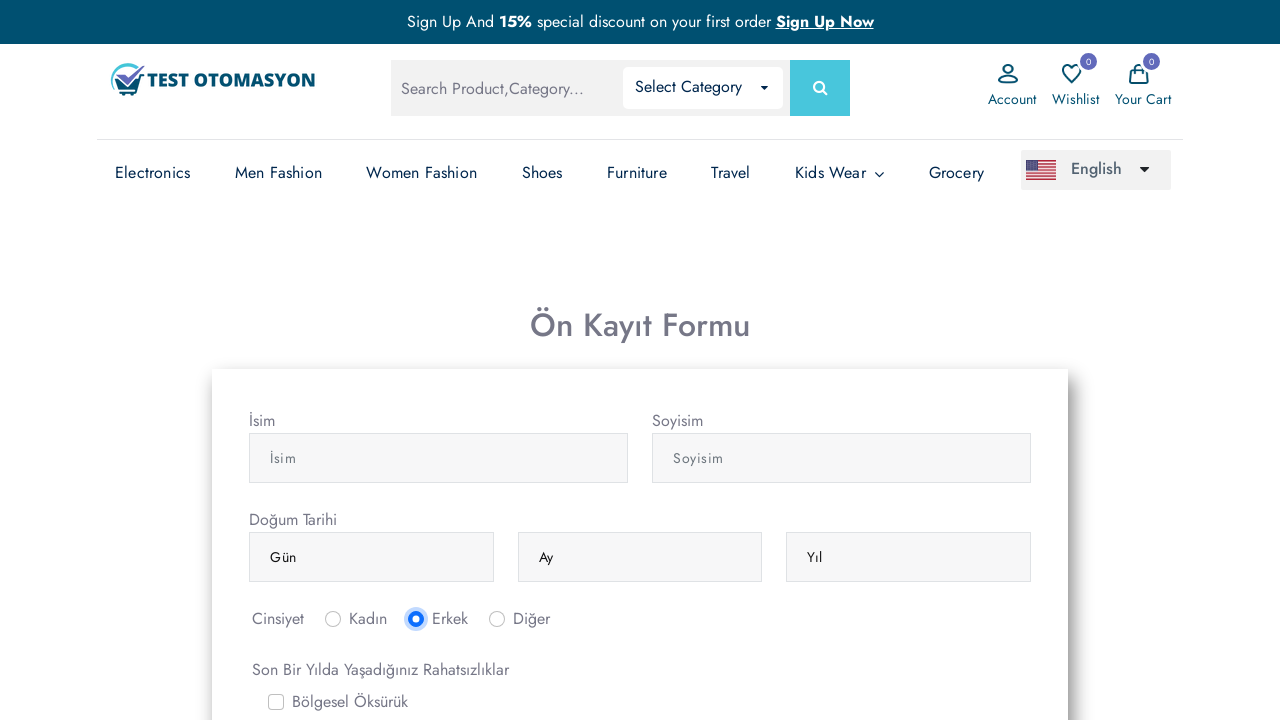

Located the other radio button element
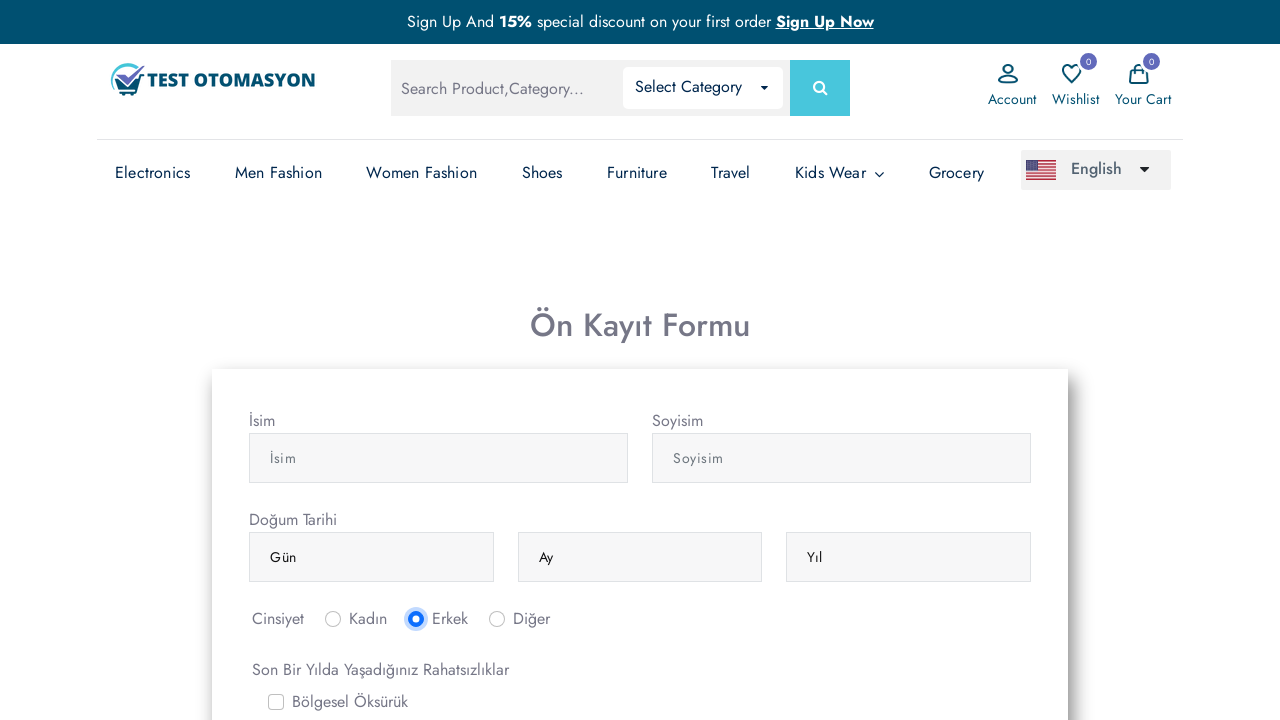

Verified other radio button is not selected
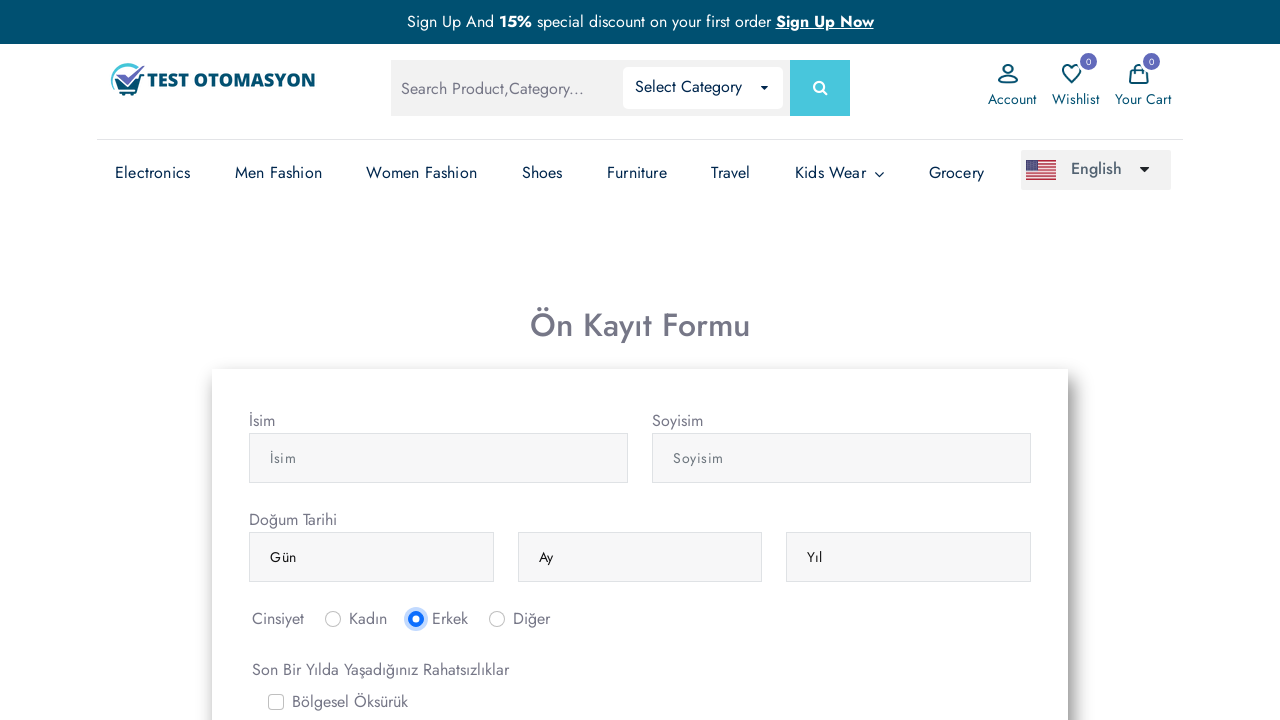

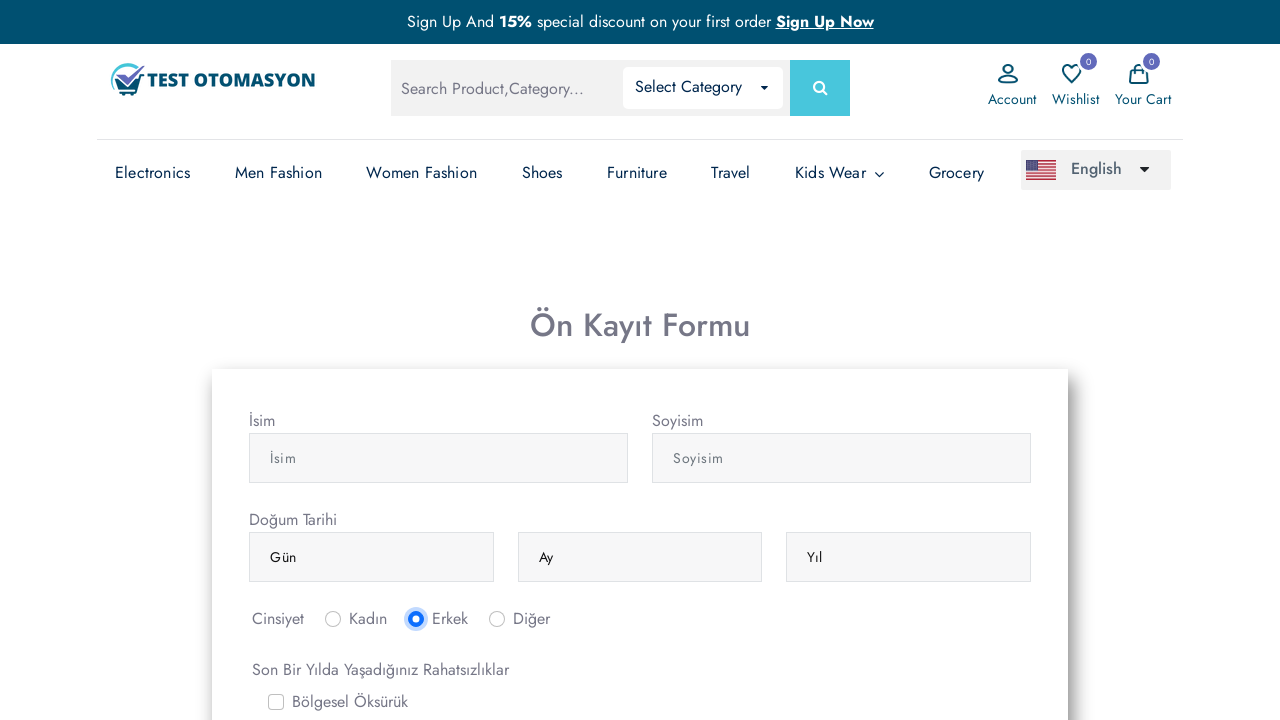